Tests that edits are saved when the input loses focus (blur event)

Starting URL: https://demo.playwright.dev/todomvc

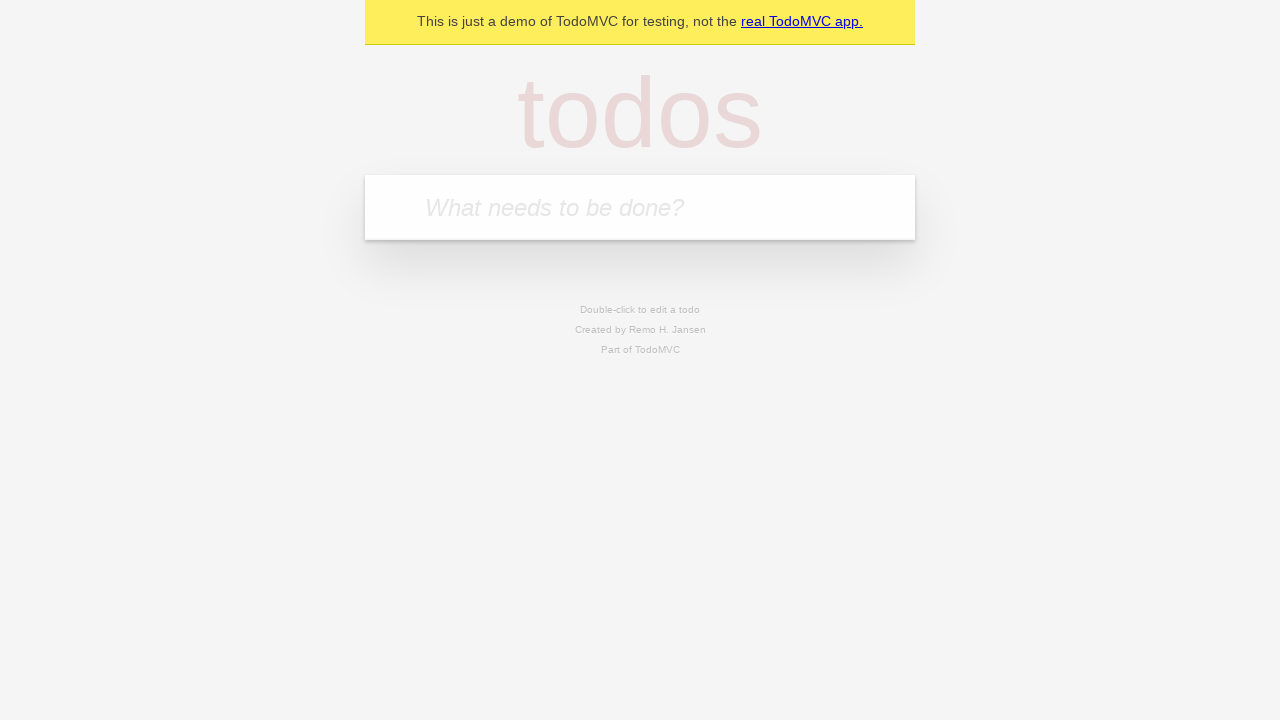

Filled todo input with 'buy some cheese' on internal:attr=[placeholder="What needs to be done?"i]
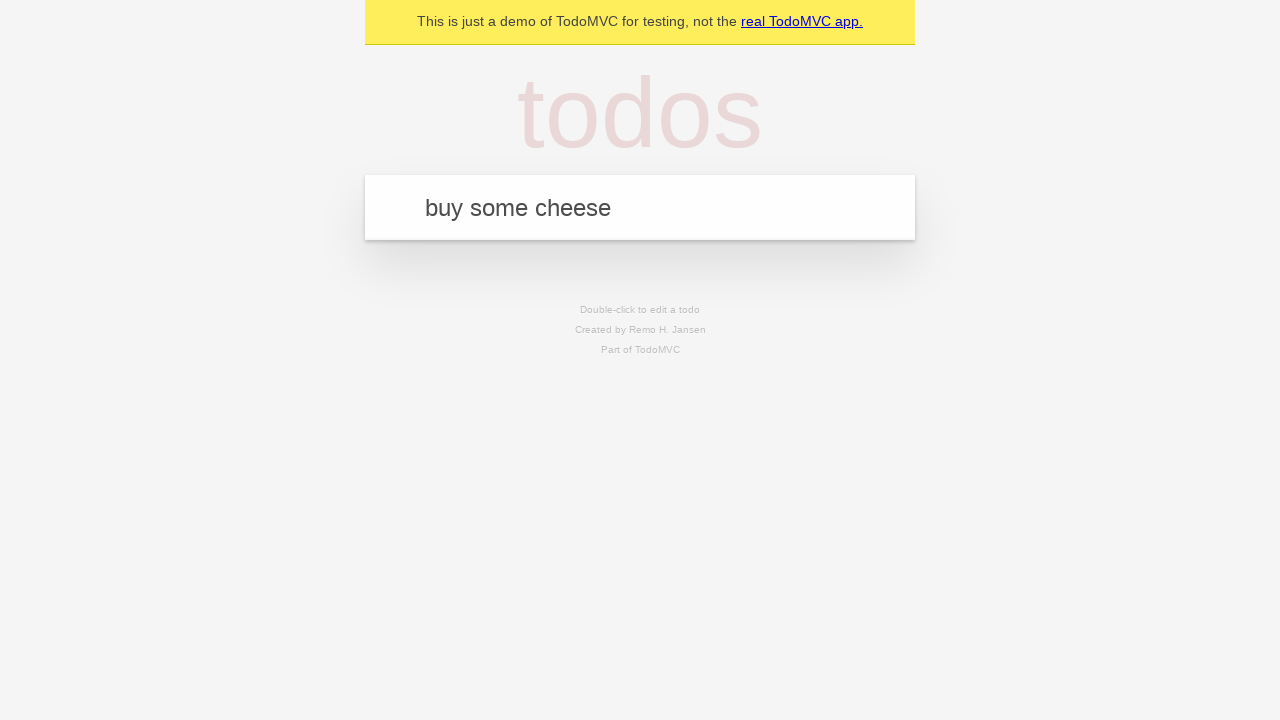

Pressed Enter to add first todo on internal:attr=[placeholder="What needs to be done?"i]
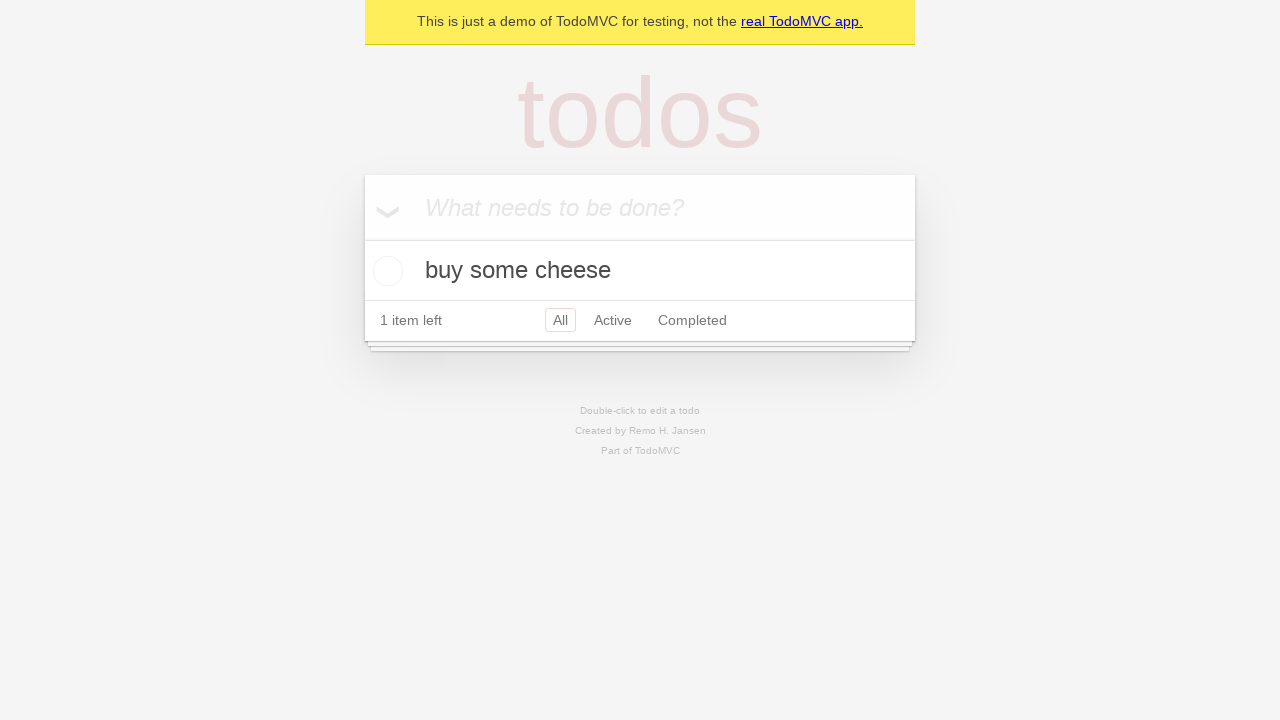

Filled todo input with 'feed the cat' on internal:attr=[placeholder="What needs to be done?"i]
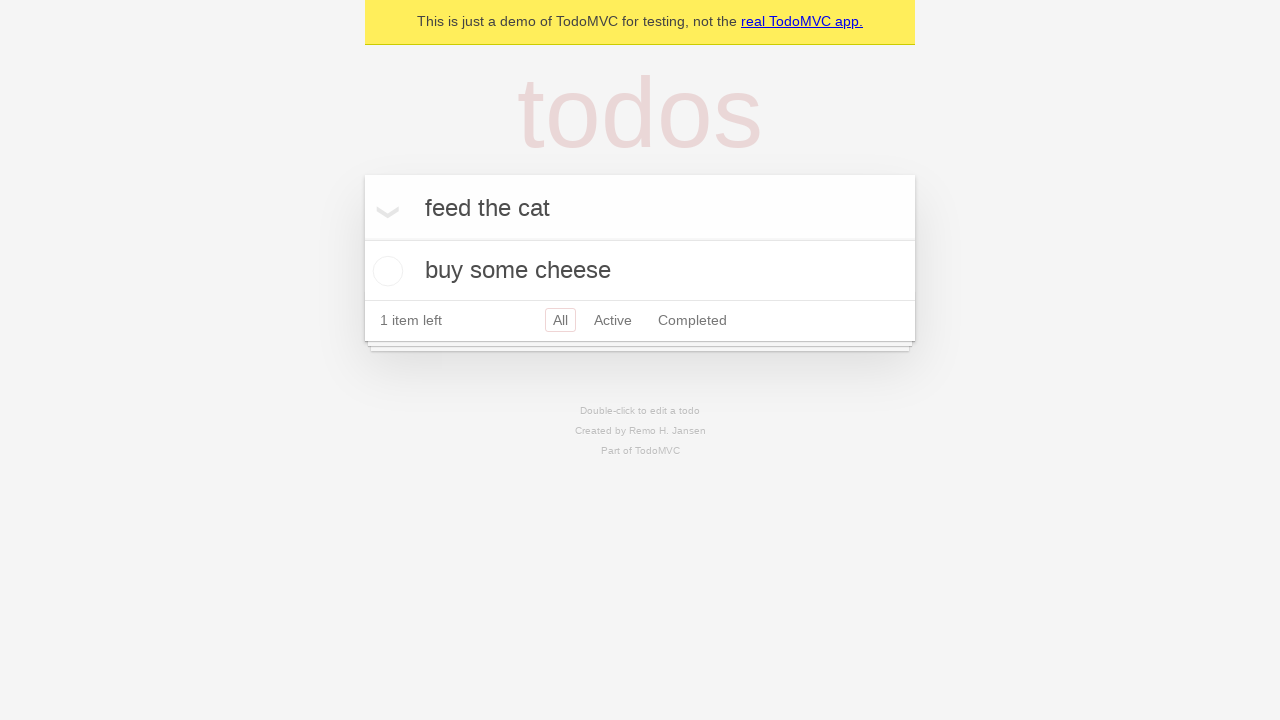

Pressed Enter to add second todo on internal:attr=[placeholder="What needs to be done?"i]
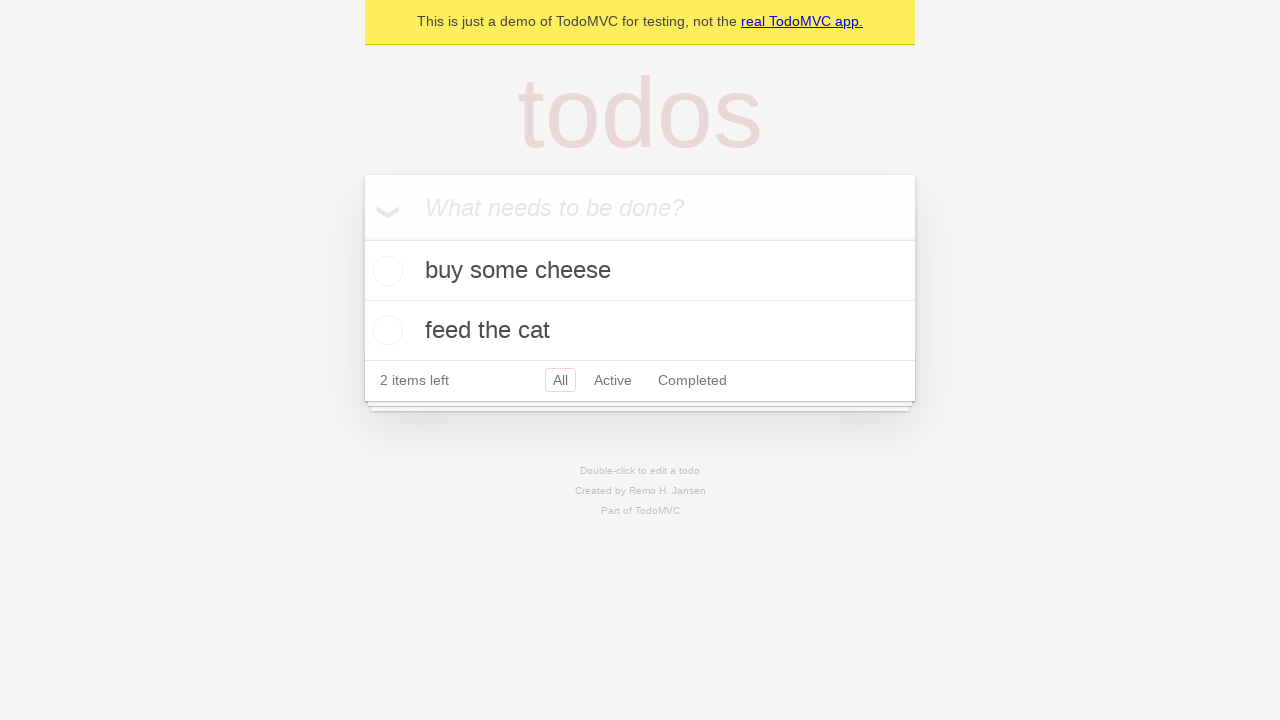

Filled todo input with 'book a doctors appointment' on internal:attr=[placeholder="What needs to be done?"i]
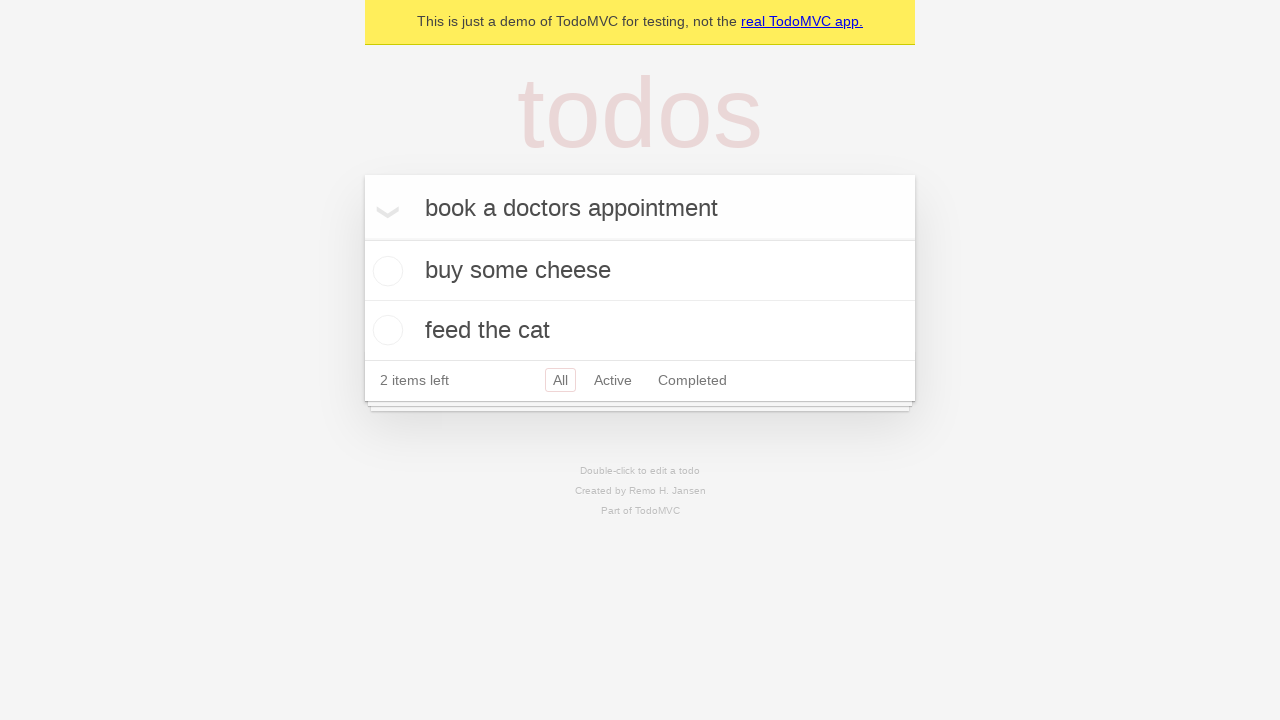

Pressed Enter to add third todo on internal:attr=[placeholder="What needs to be done?"i]
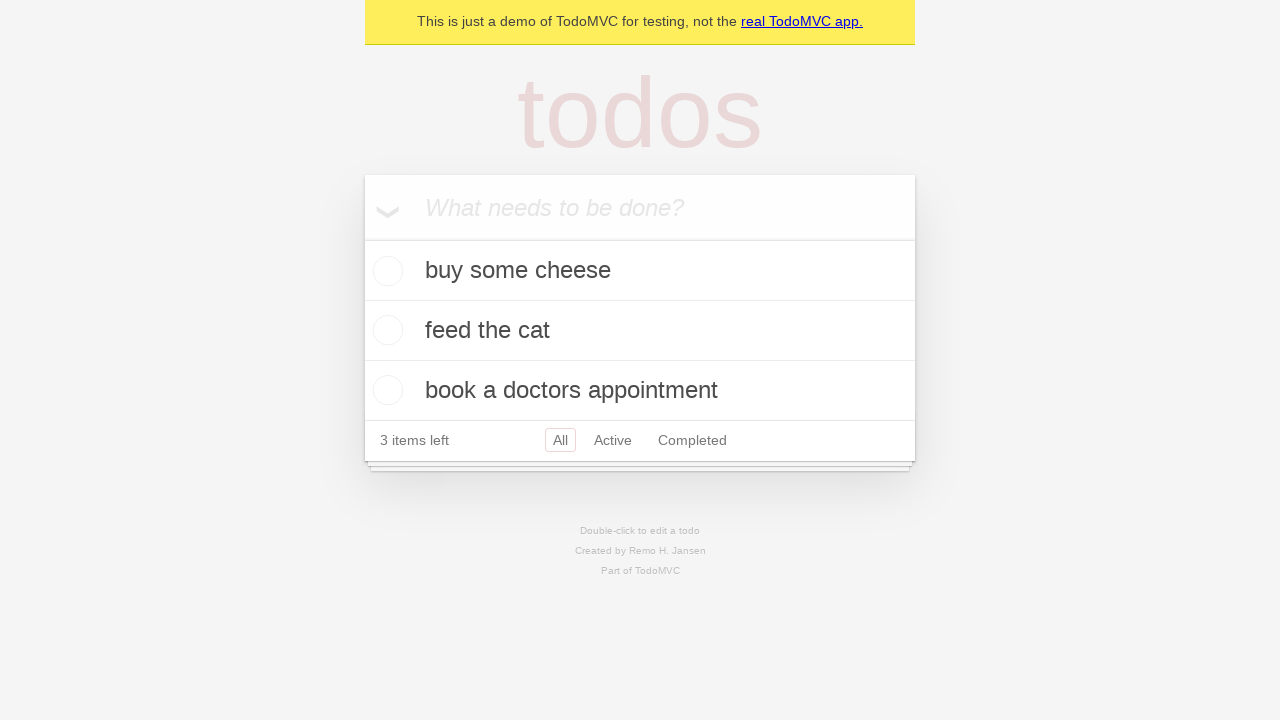

Double-clicked second todo item to enter edit mode at (640, 331) on internal:testid=[data-testid="todo-item"s] >> nth=1
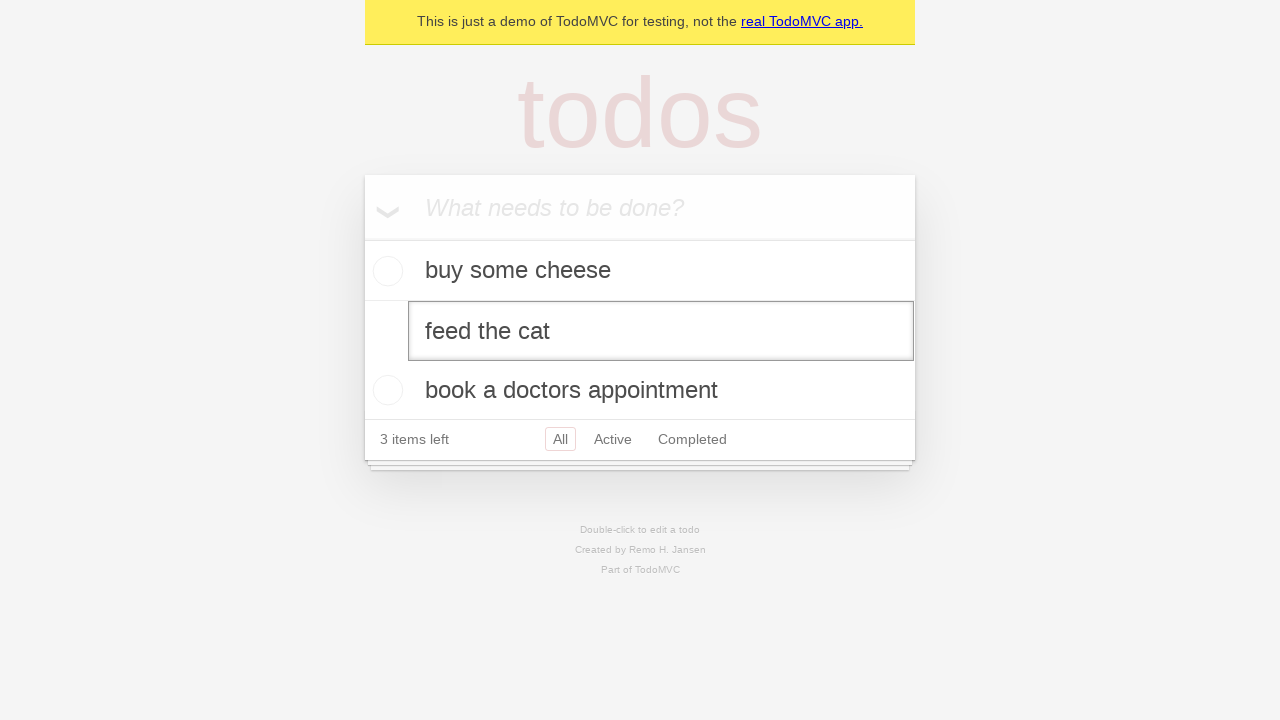

Filled edit textbox with 'buy some sausages' on internal:testid=[data-testid="todo-item"s] >> nth=1 >> internal:role=textbox[nam
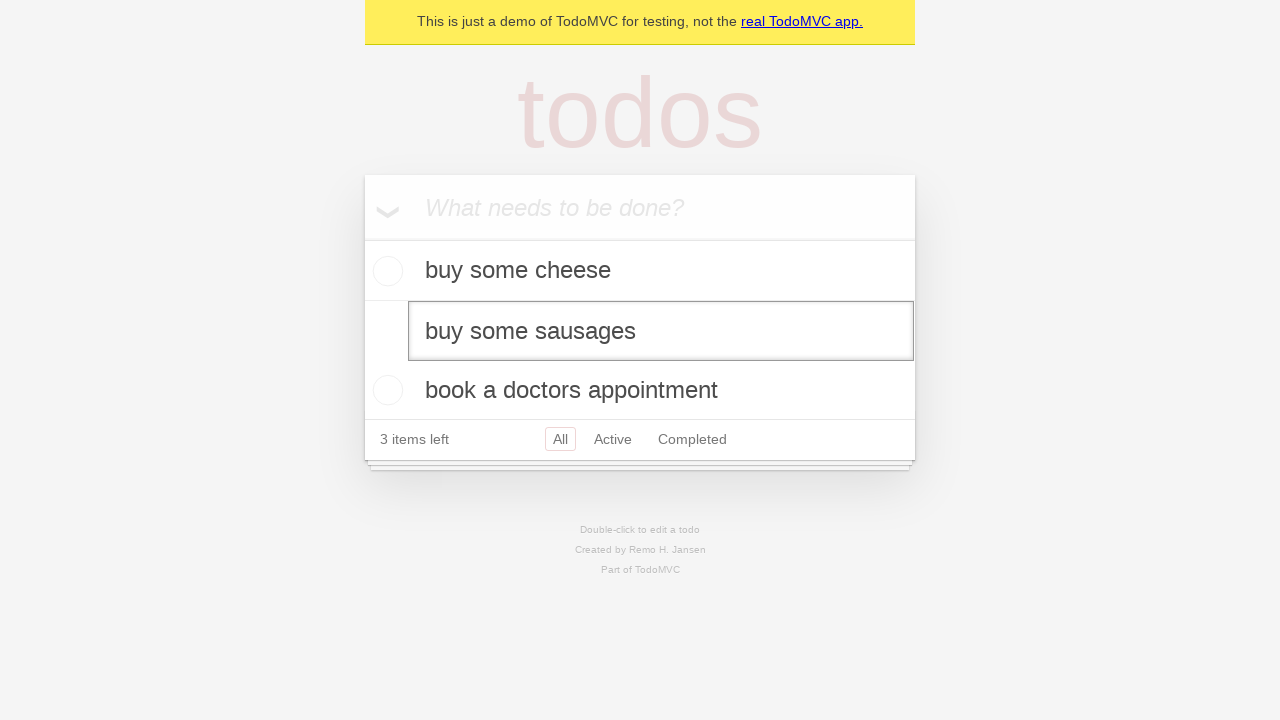

Dispatched blur event to trigger save on input field
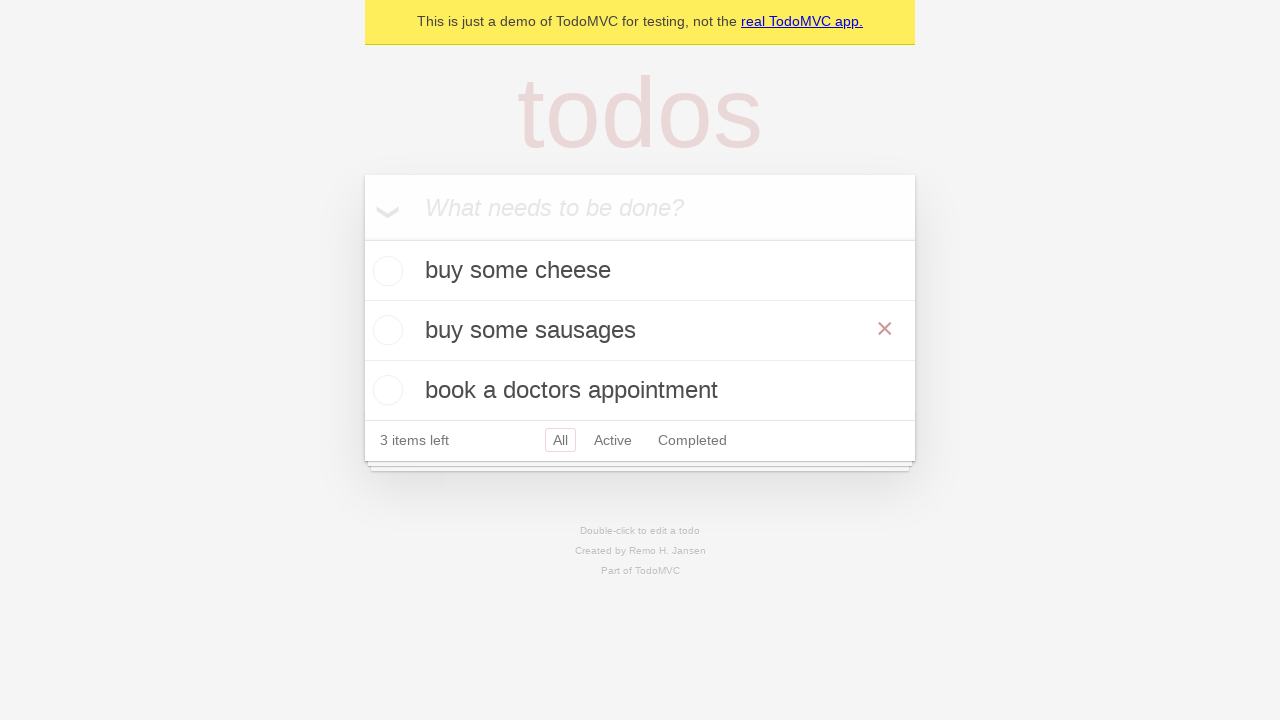

Waited for todo title element to confirm edit was saved
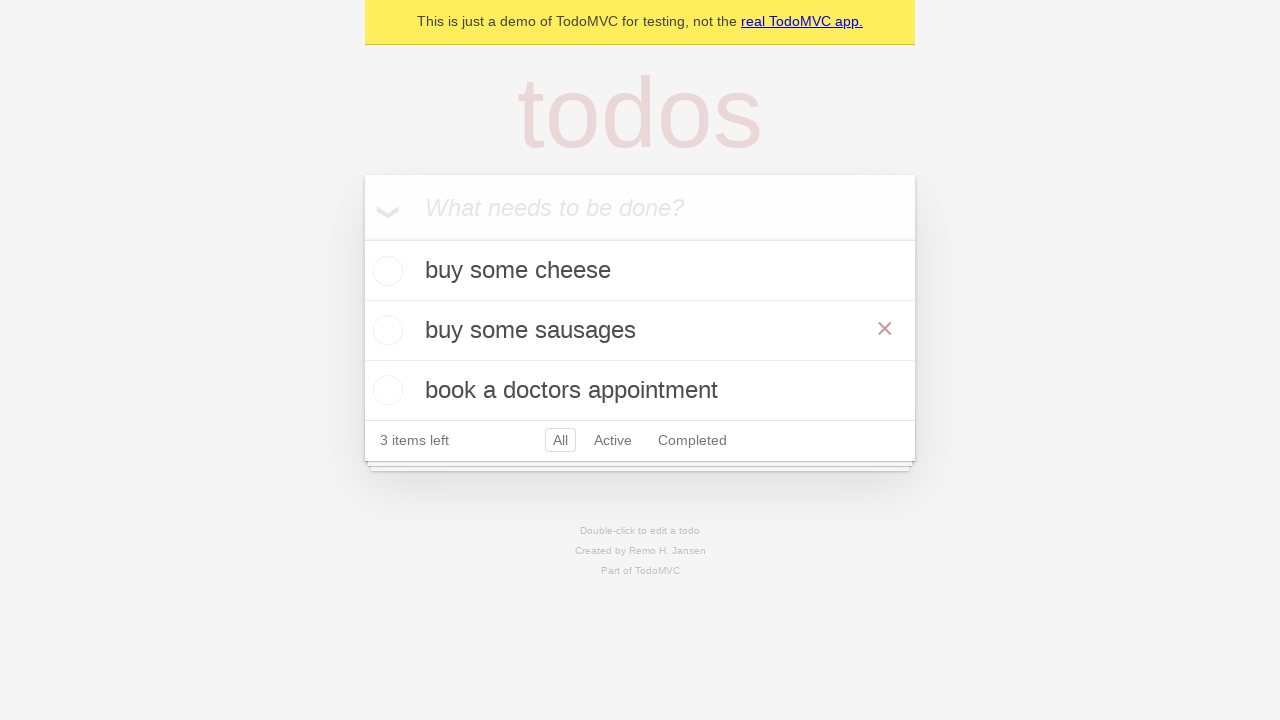

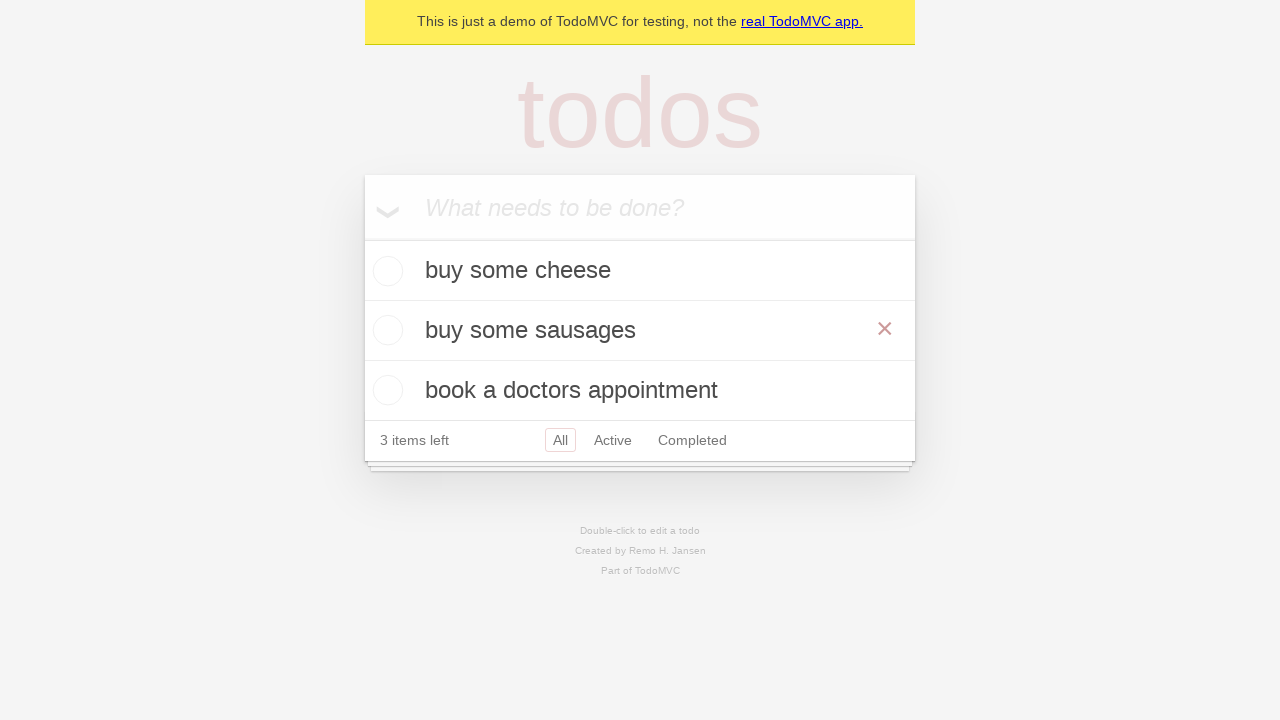